Tests login form validation by trying invalid username, invalid password, and valid credentials on a public demo site, then logs out

Starting URL: https://the-internet.herokuapp.com/login

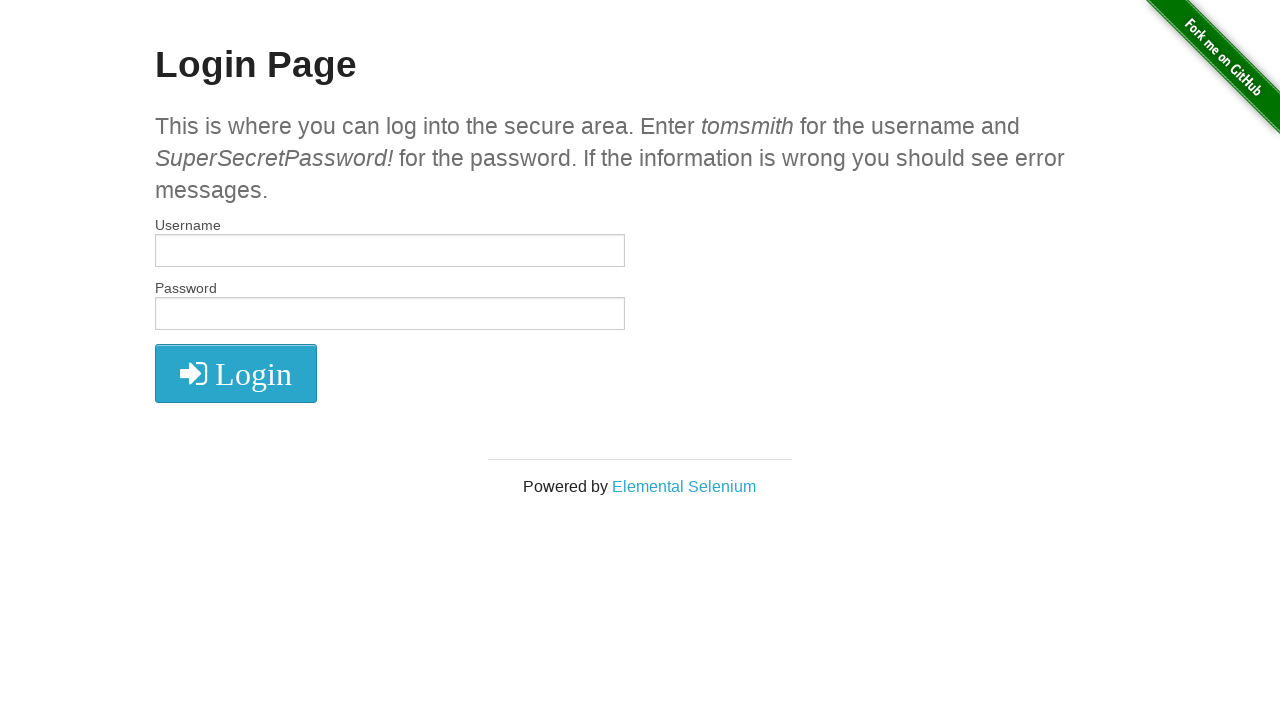

Filled username field with 'test' on #username
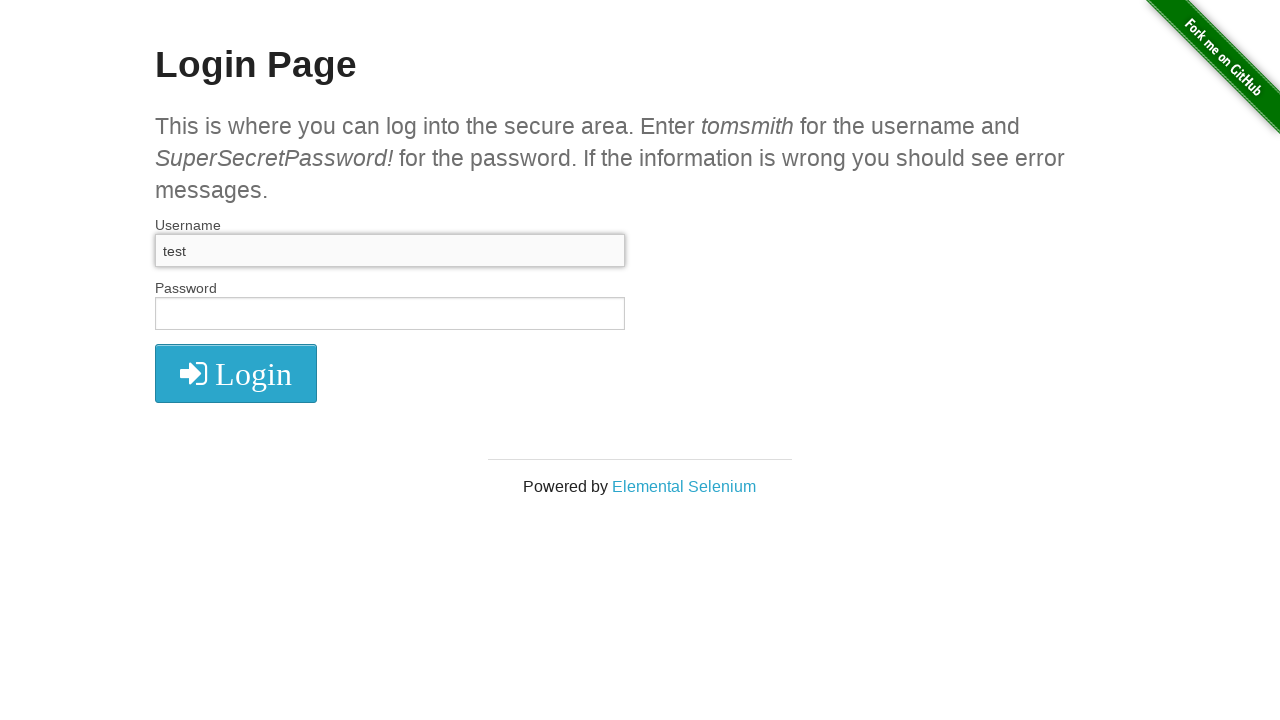

Filled password field with 'asdf' on #password
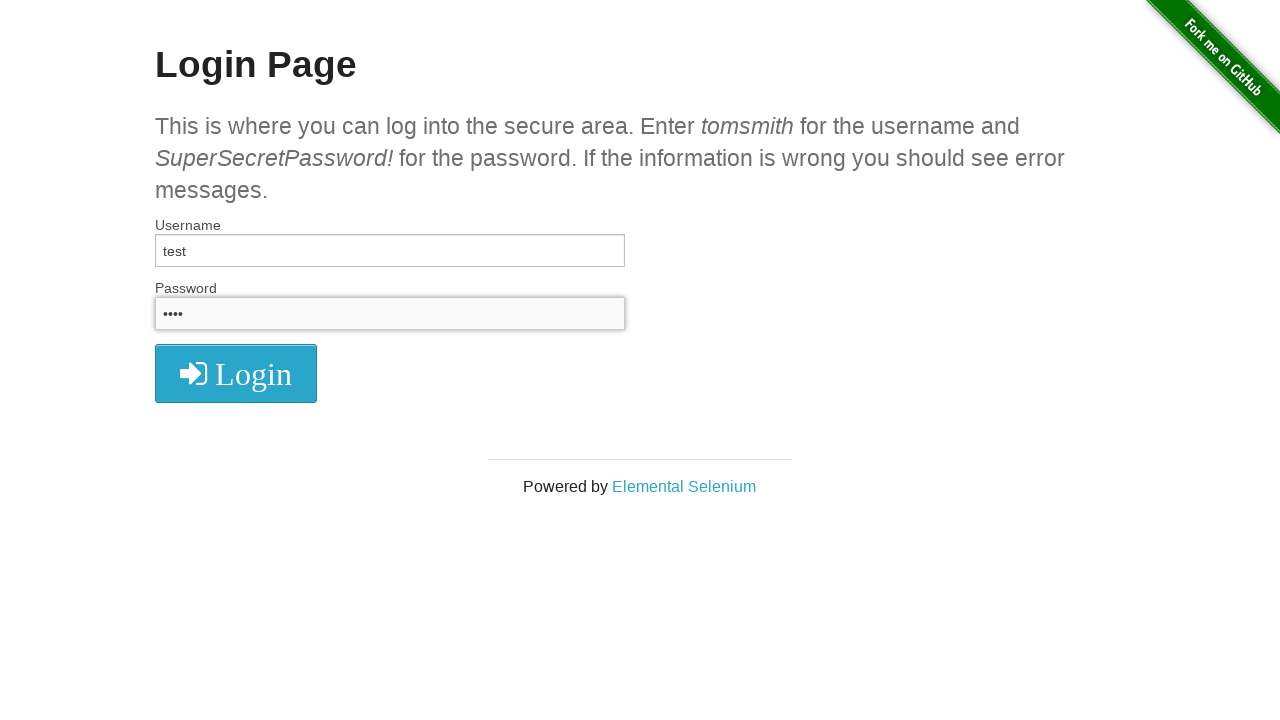

Clicked login button with invalid username at (236, 373) on button.radius
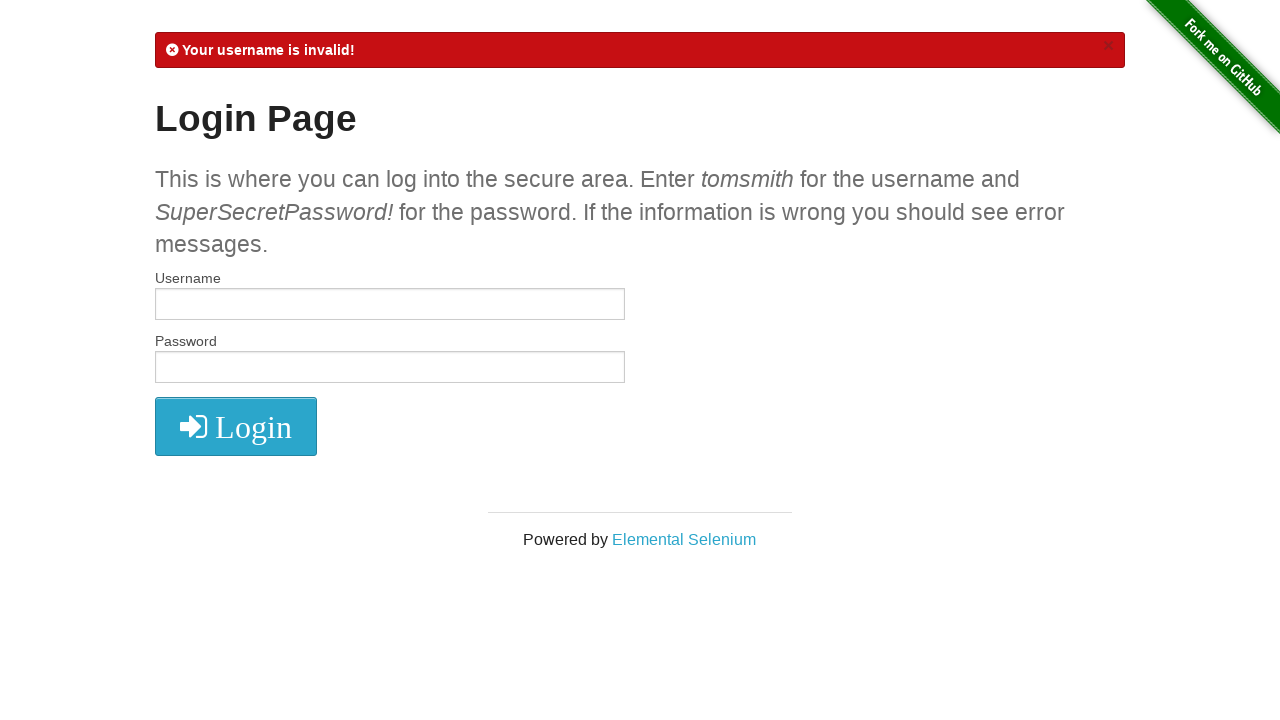

Retrieved error message text
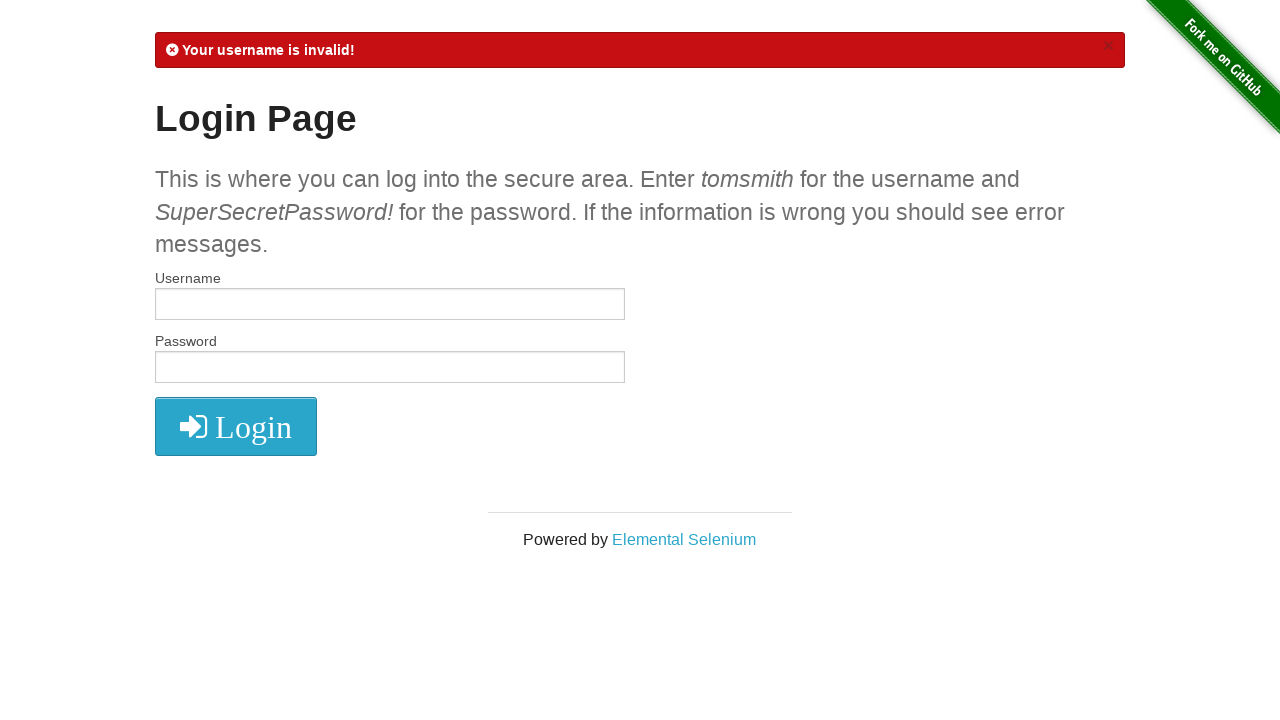

Verified 'Your username is invalid!' error message
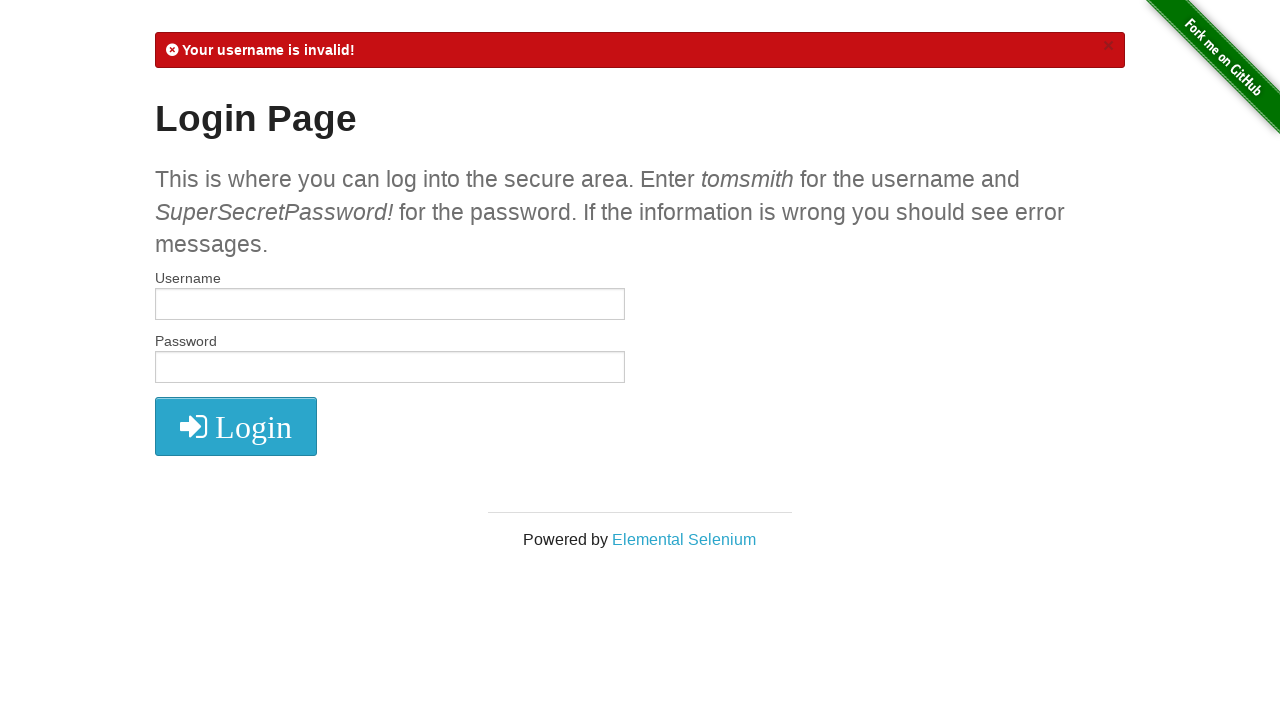

Navigated back to login page
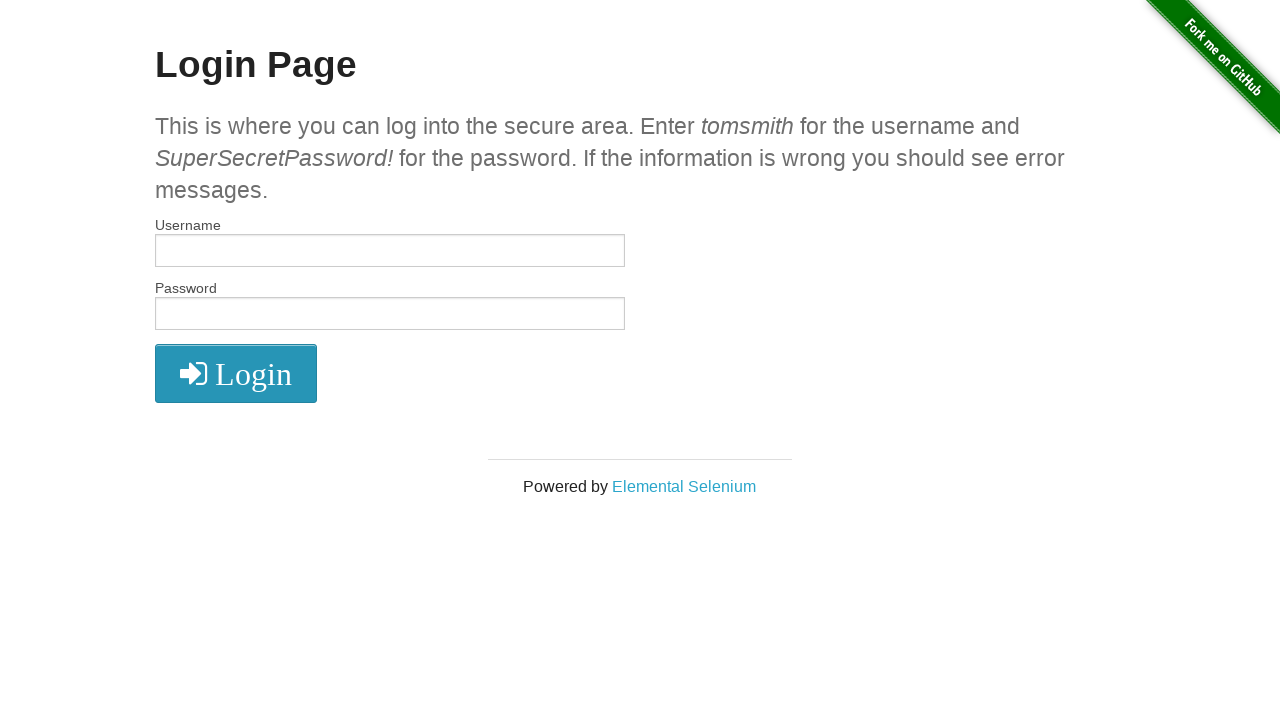

Filled username field with 'tomsmith' on #username
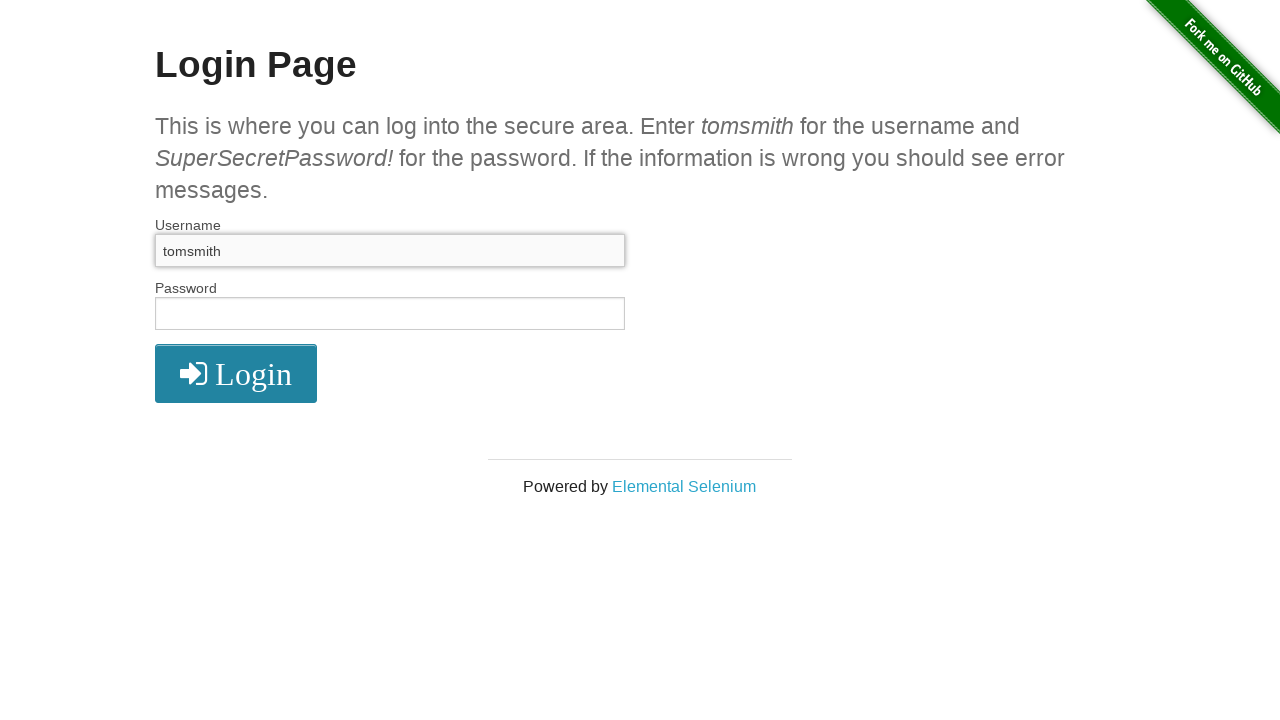

Filled password field with 'asdf' on #password
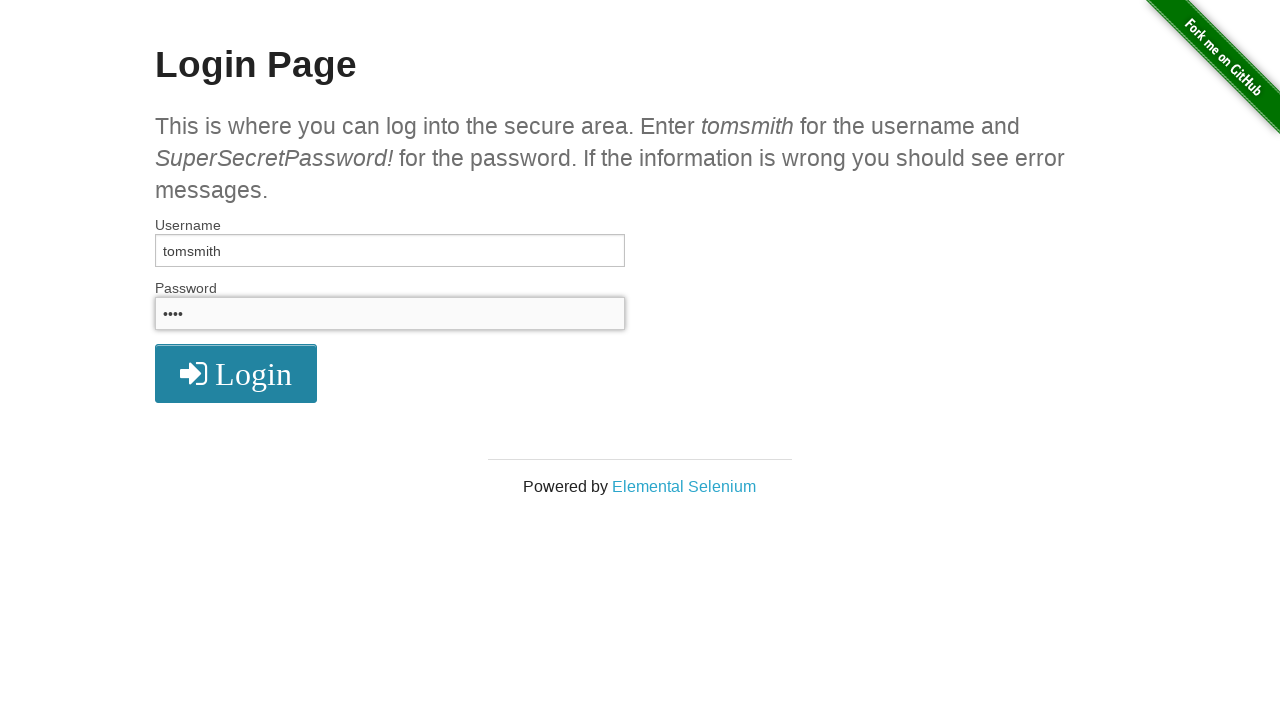

Clicked login button with valid username but invalid password at (236, 373) on button.radius
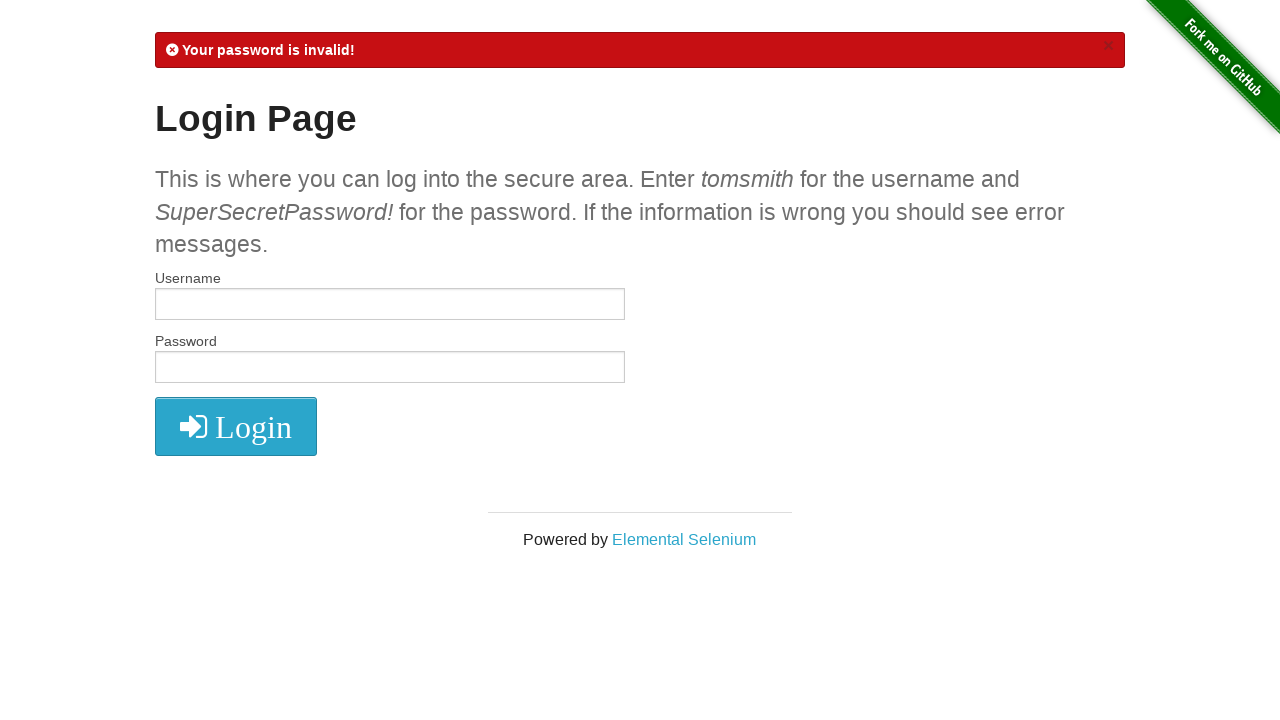

Retrieved password error message text
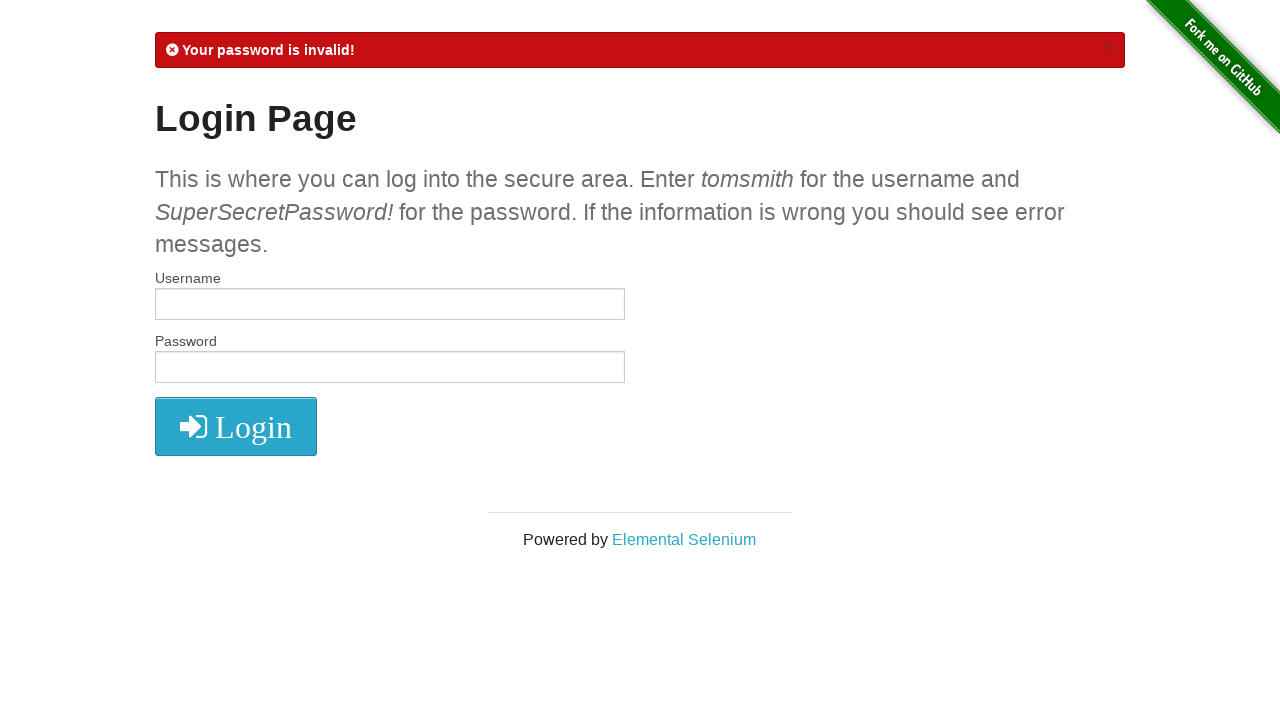

Verified 'Your password is invalid!' error message
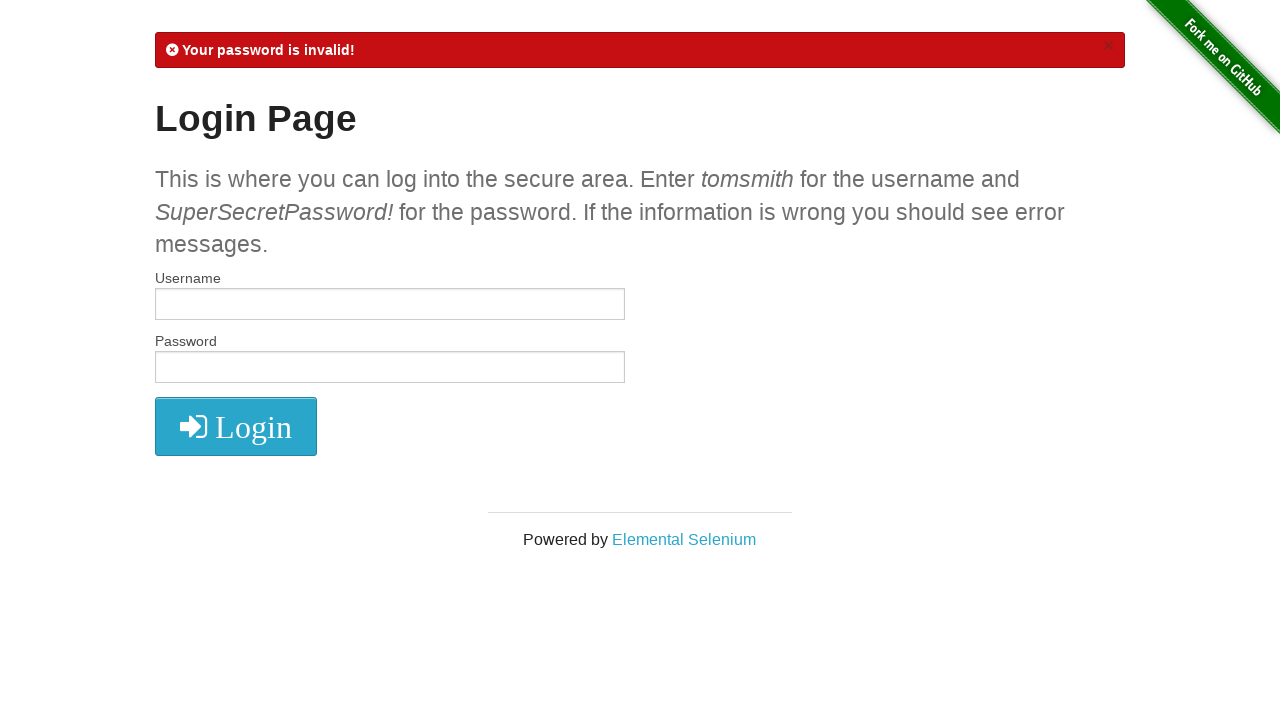

Filled username field with 'tomsmith' on #username
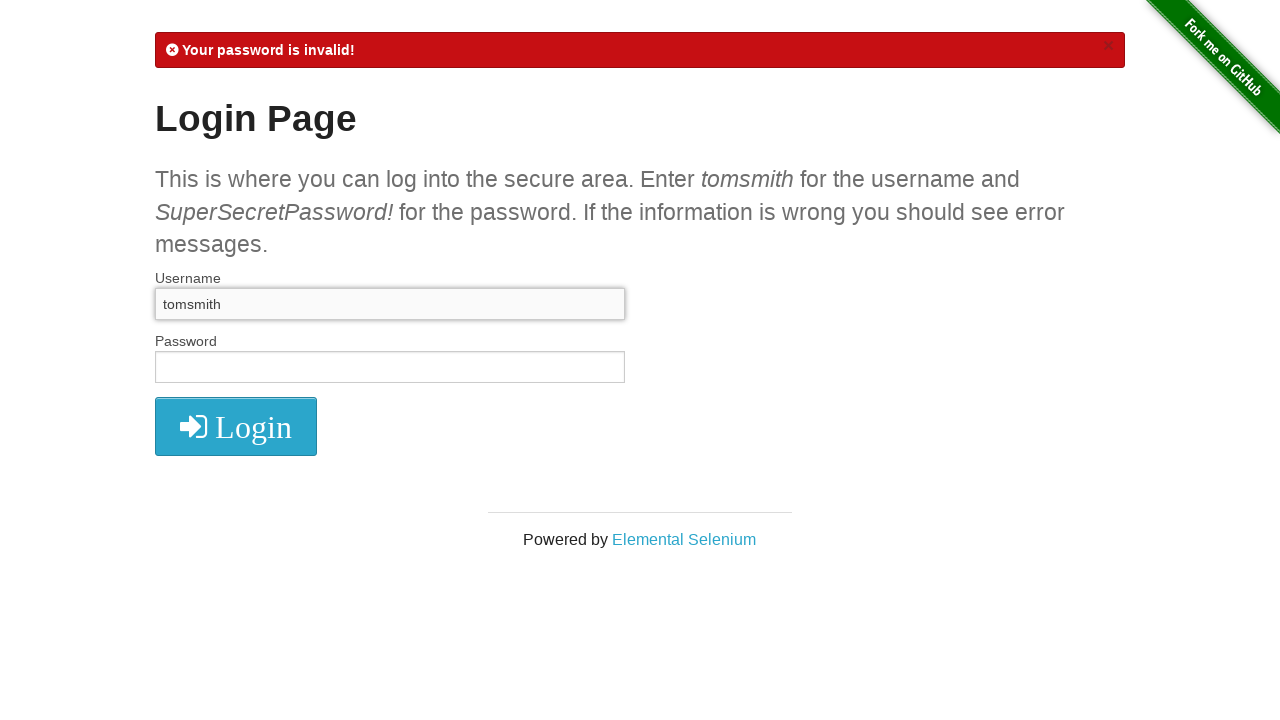

Filled password field with 'SuperSecretPassword!' on #password
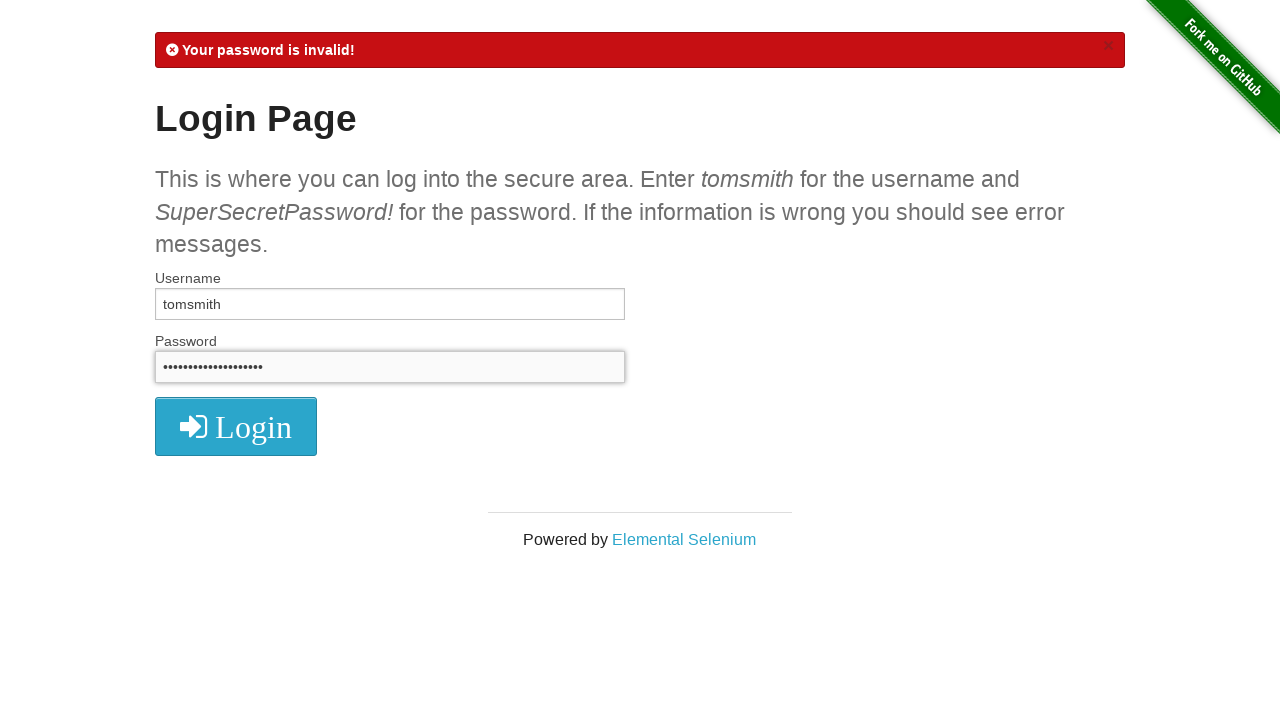

Clicked login button with valid credentials at (236, 427) on button.radius
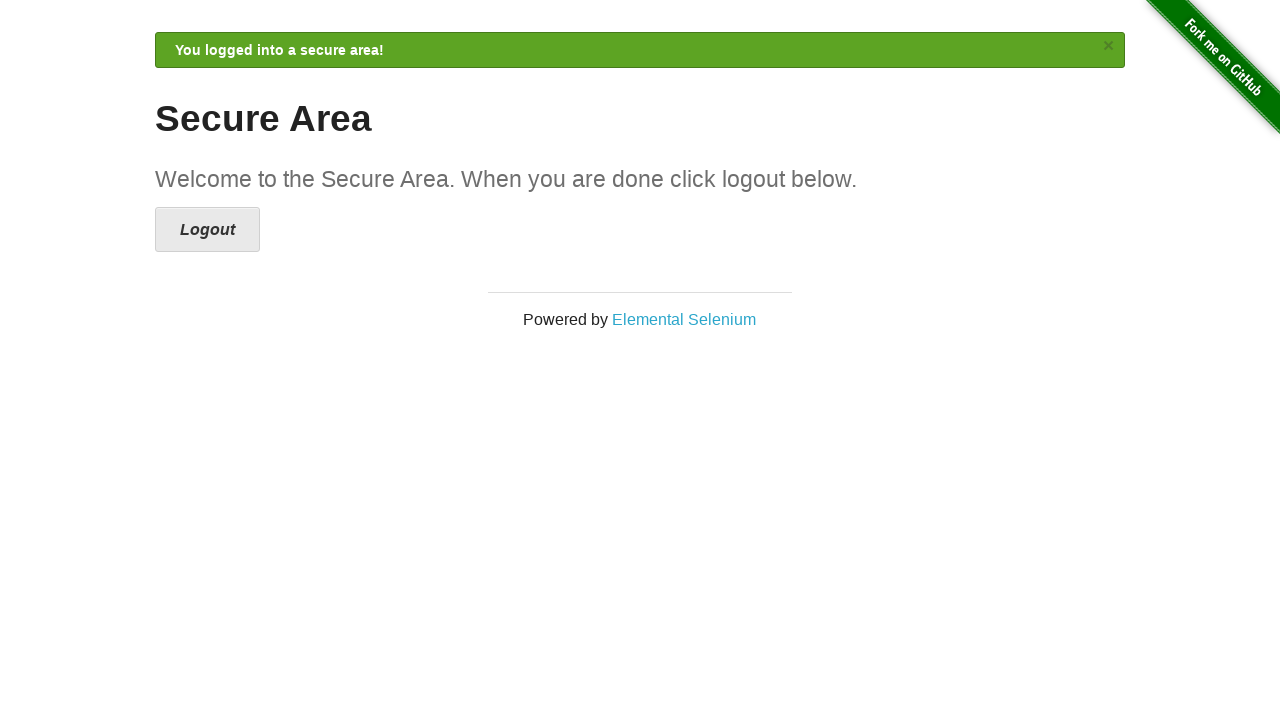

Retrieved success message text
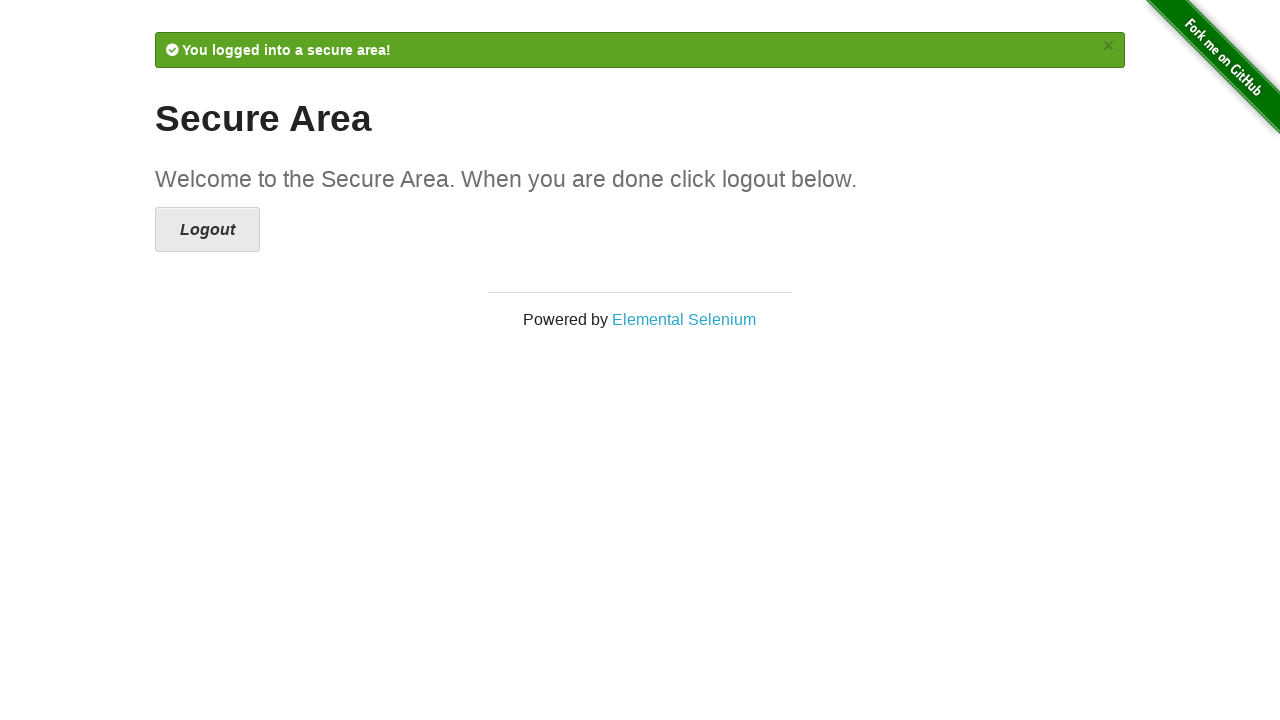

Verified 'You logged into a secure area!' success message
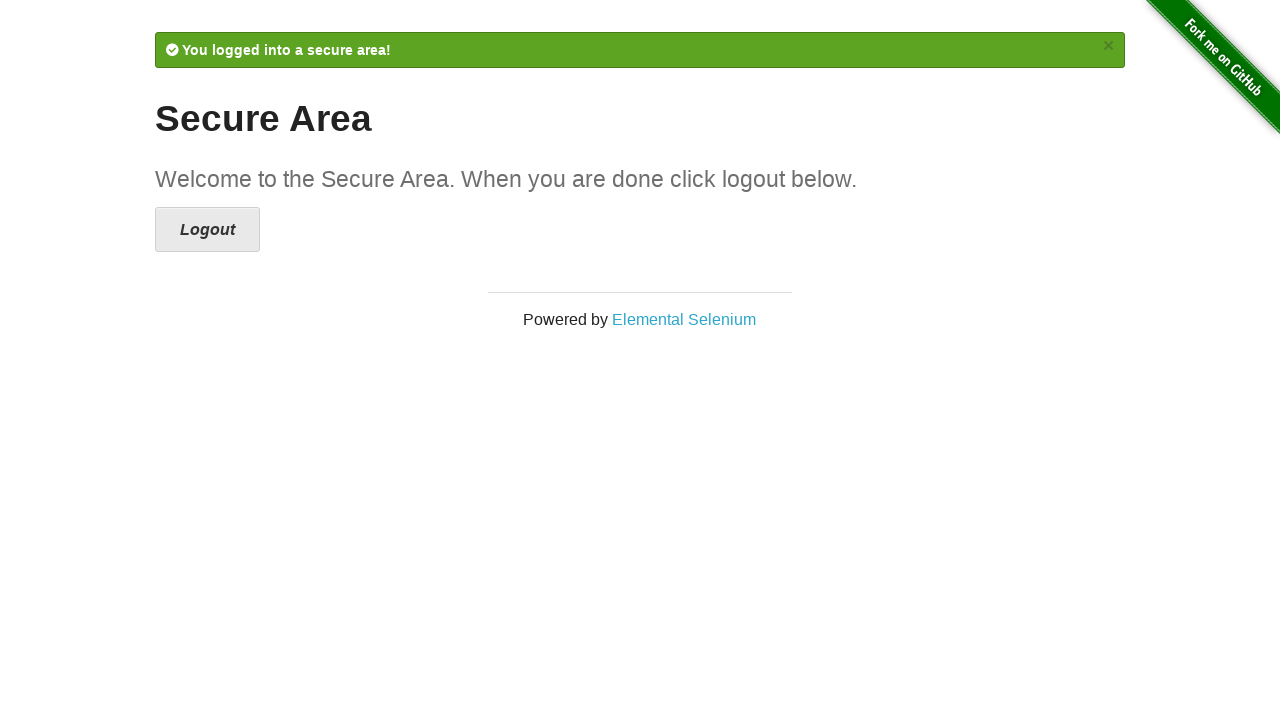

Retrieved current URL
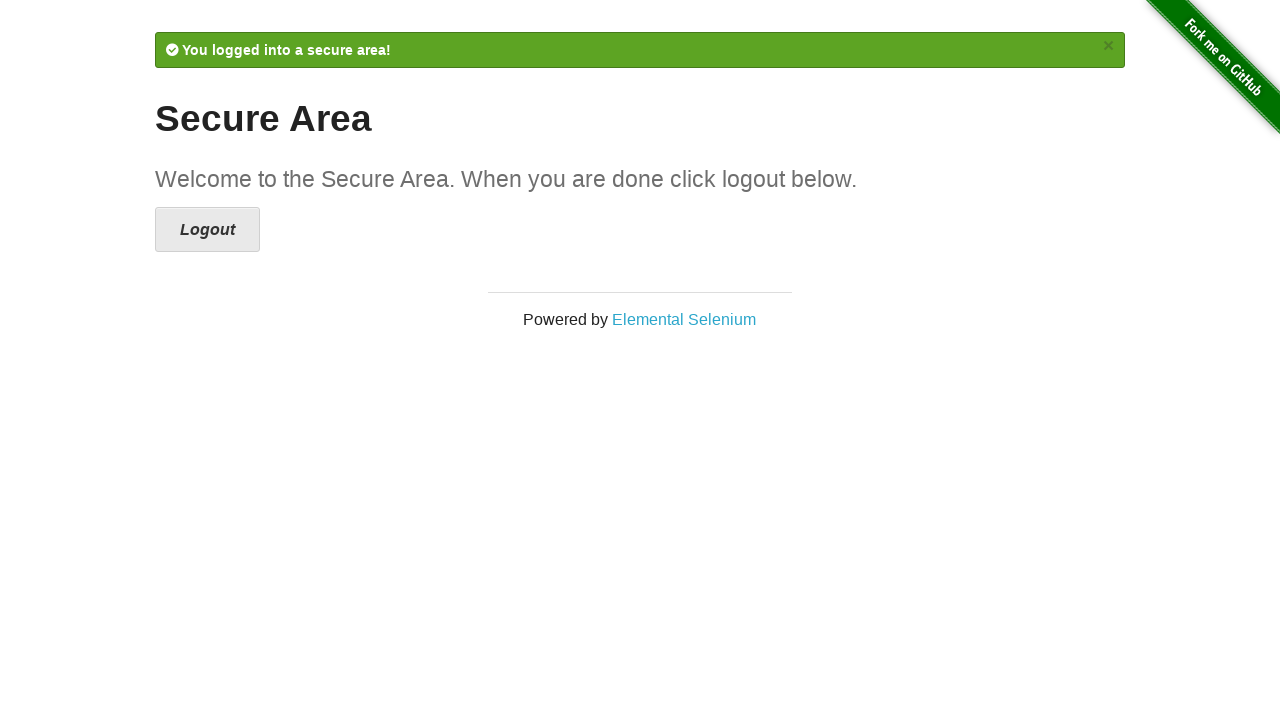

Verified 'secure' is in current URL
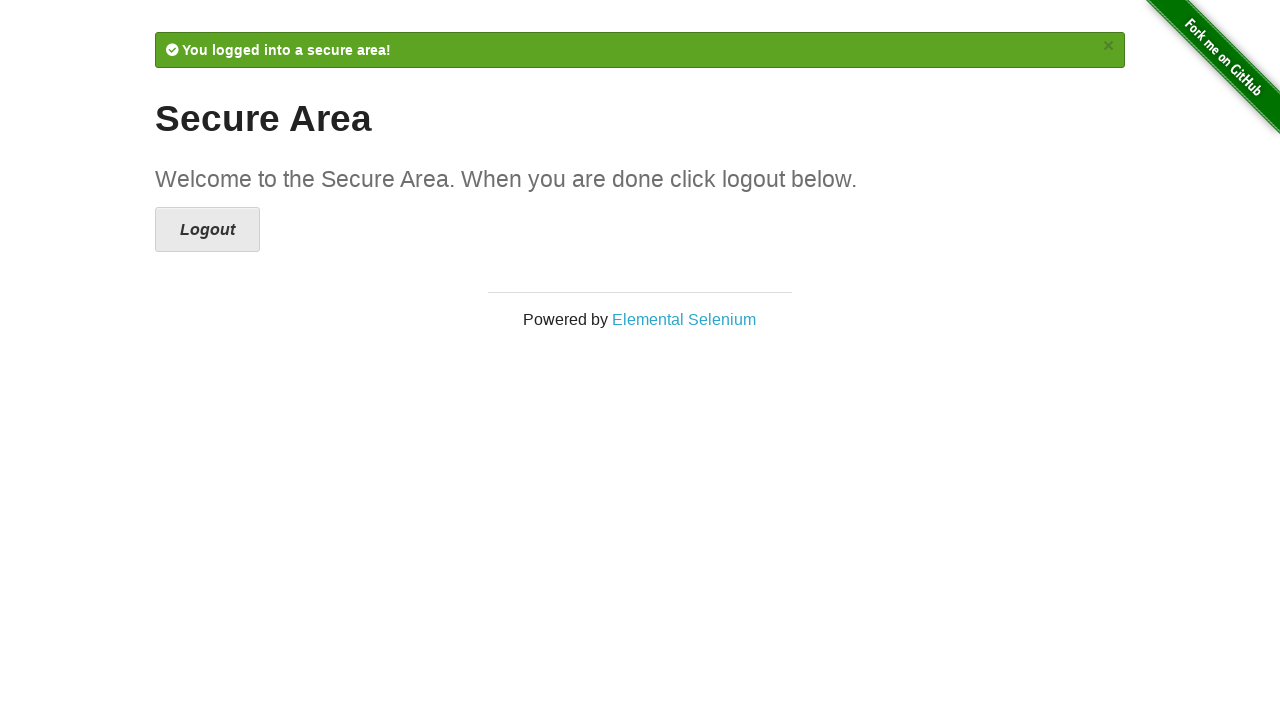

Retrieved page heading text
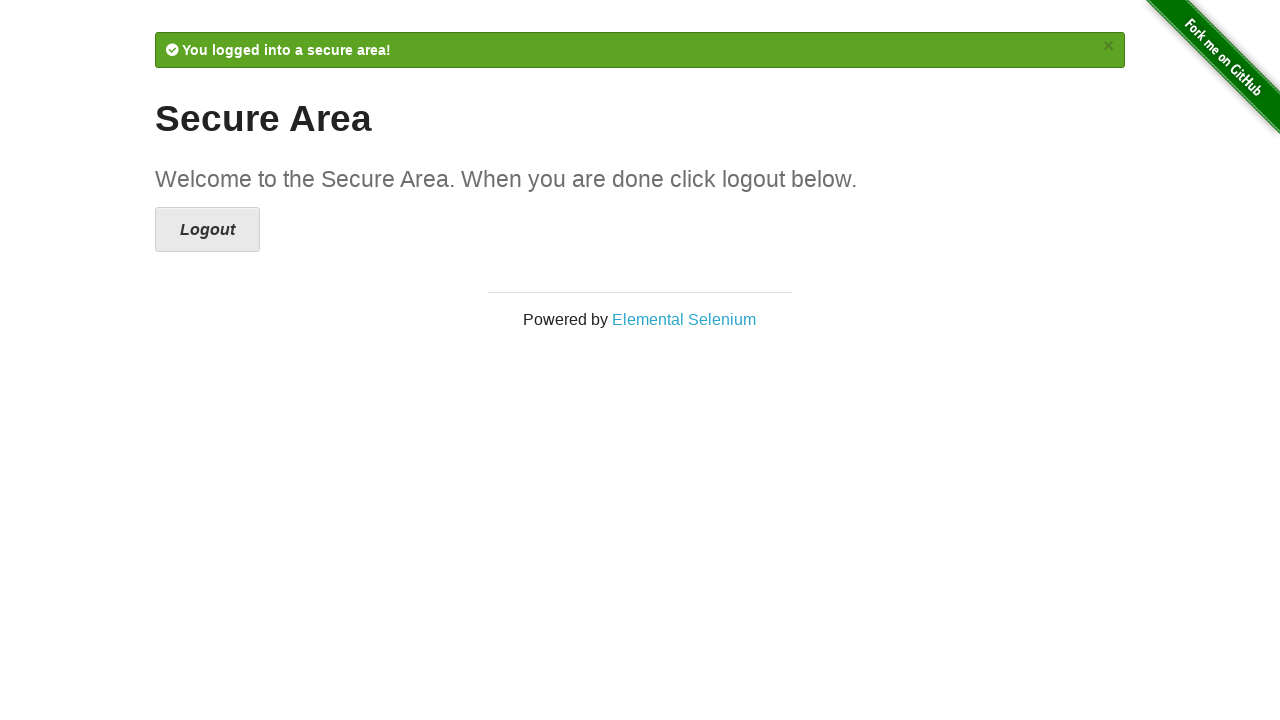

Verified 'Secure Area' heading is present
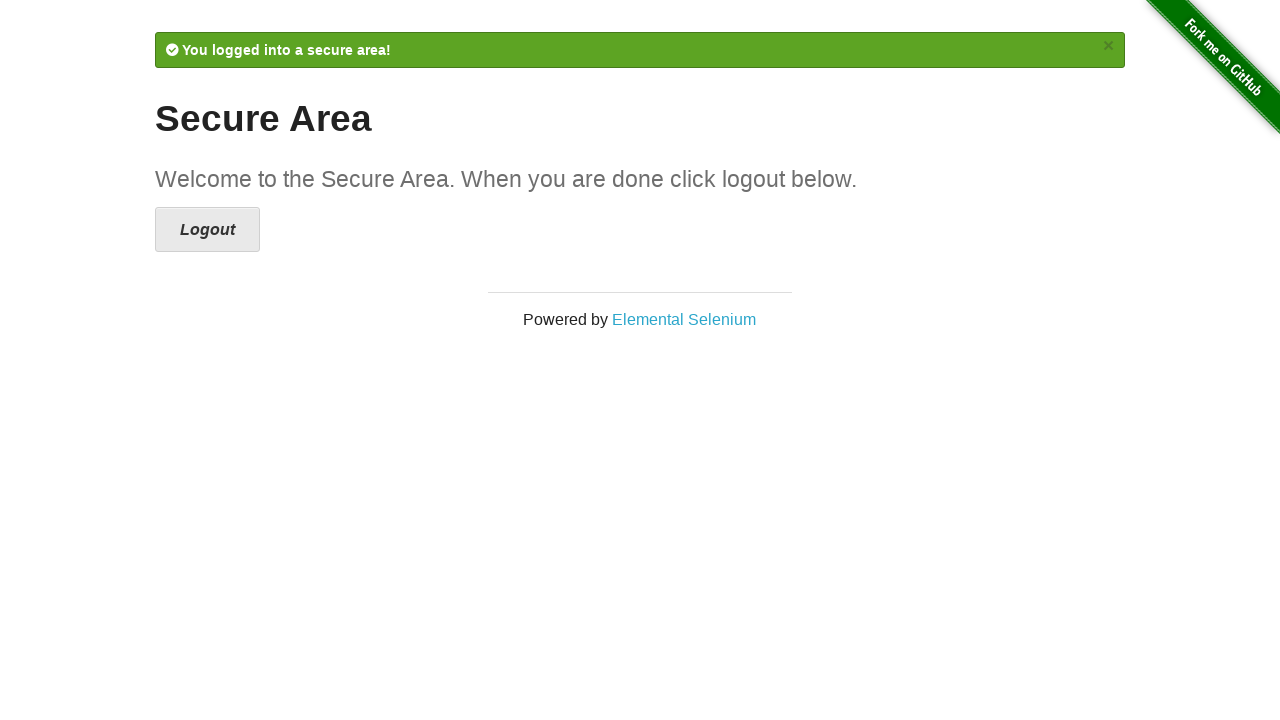

Clicked logout button at (208, 230) on xpath=//i[contains(text(),'Logout')]
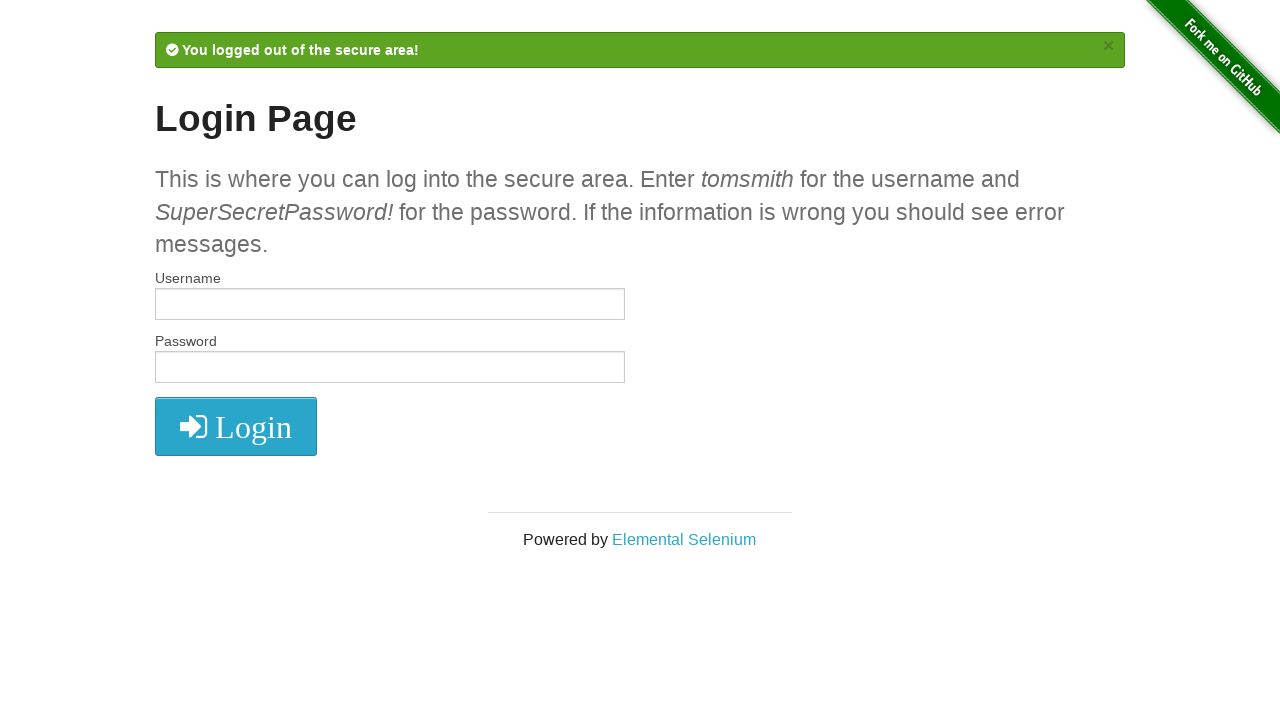

Verified 'login' is in URL after logout
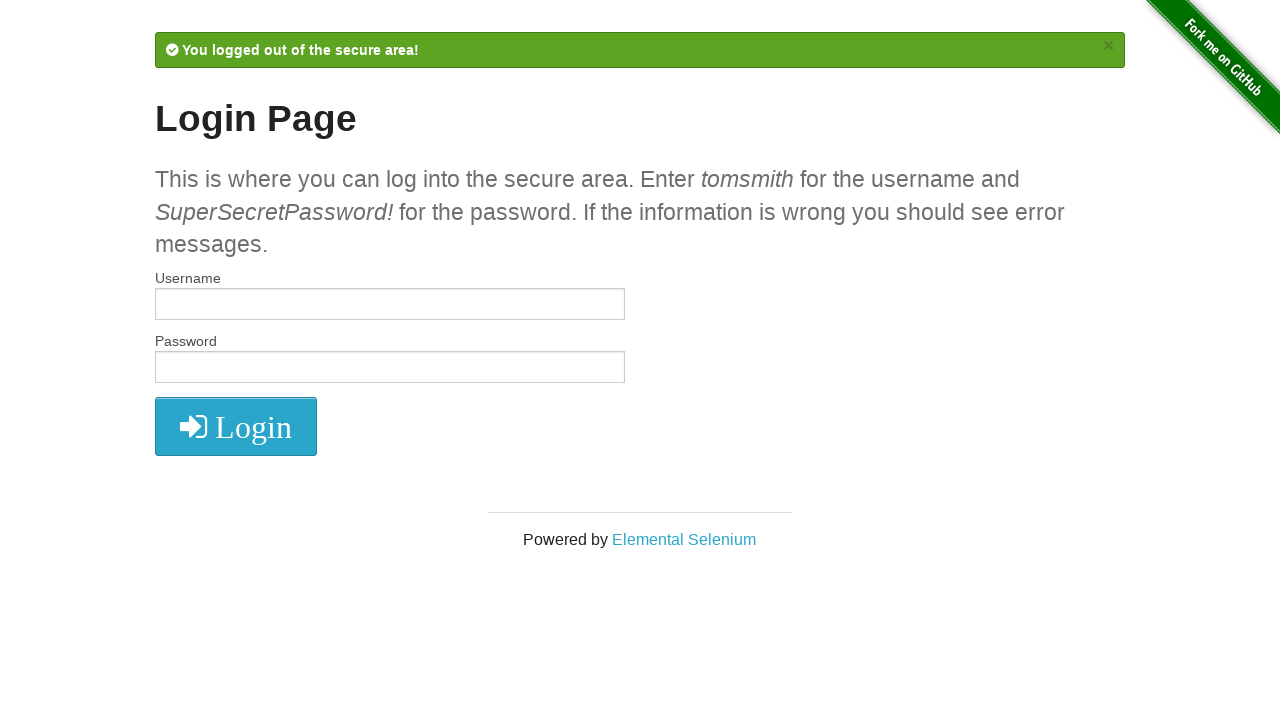

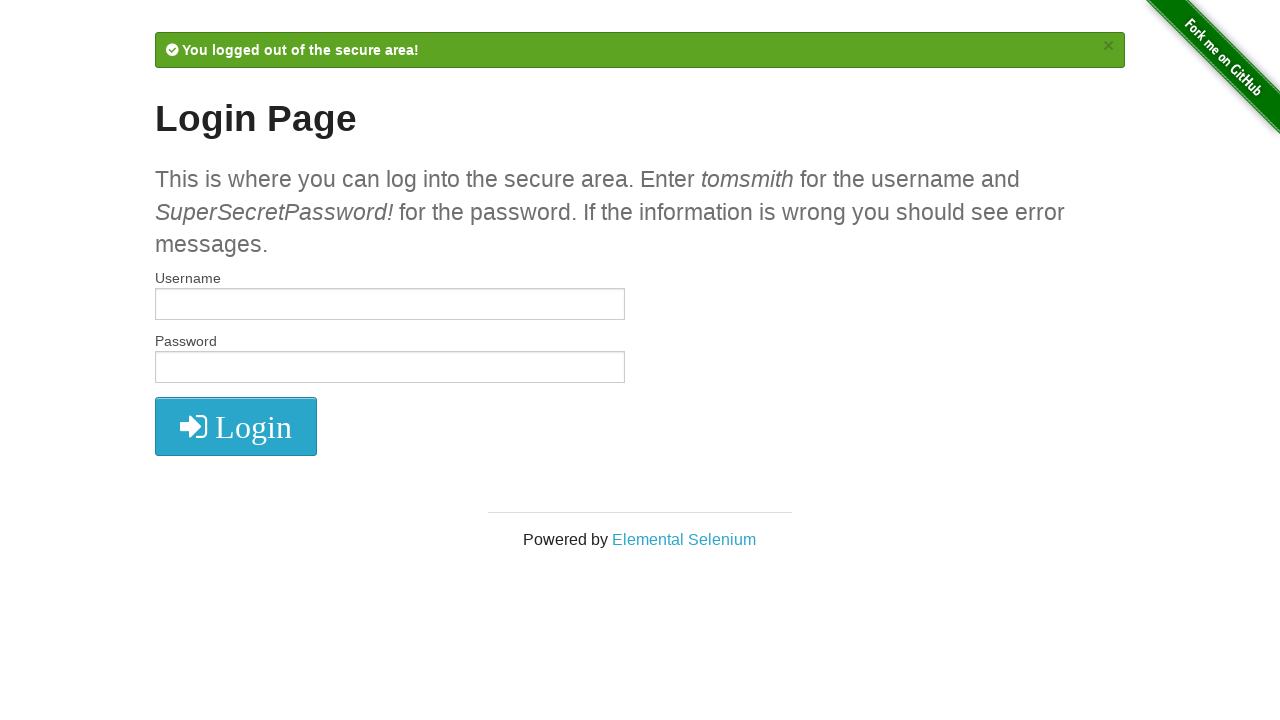